Tests radio button interaction on an HTML forms tutorial page by locating radio buttons within a form section and clicking on one of them.

Starting URL: http://www.echoecho.com/htmlforms10.htm

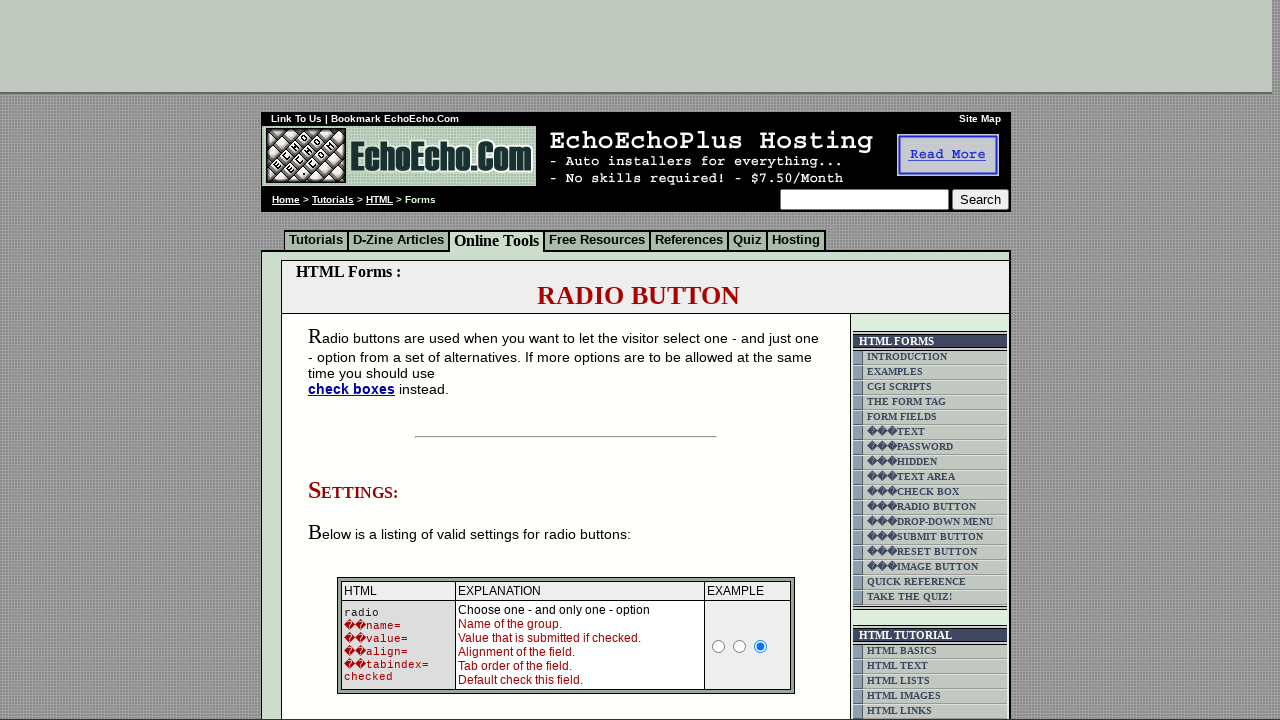

Waited for radio buttons to load on the HTML forms tutorial page
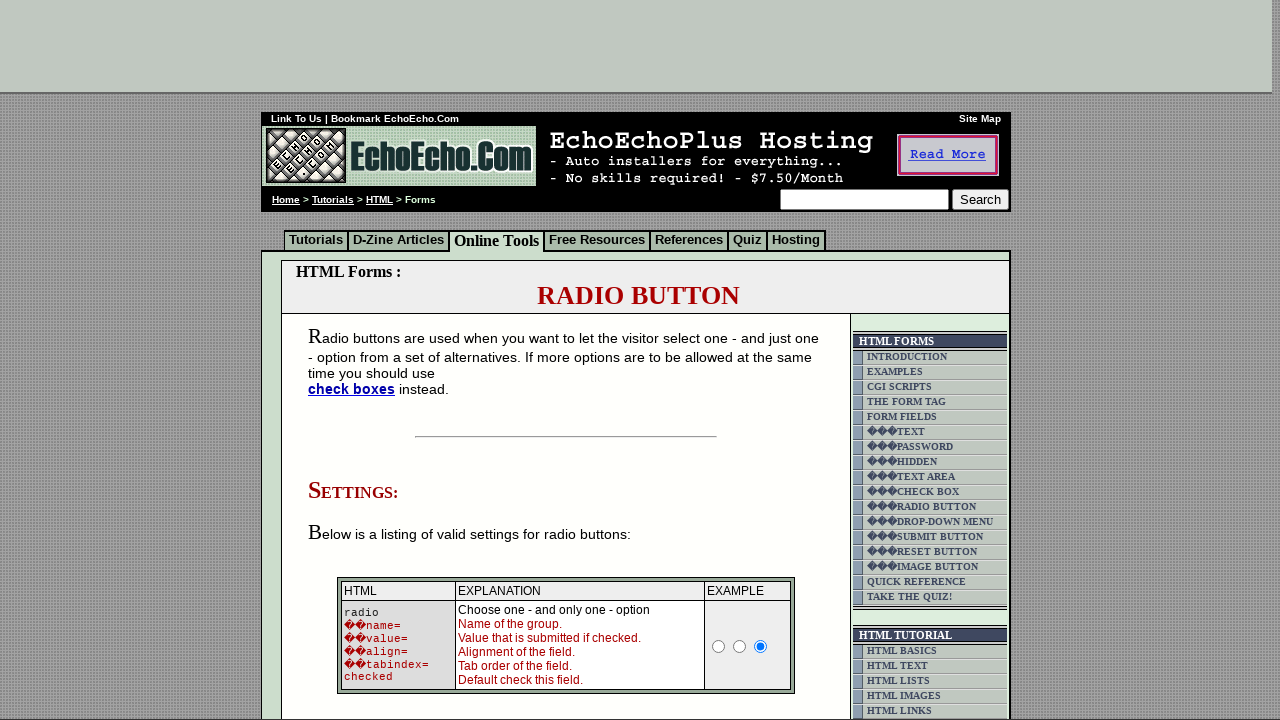

Clicked on the first radio button in group1 at (356, 360) on input[name='group1']
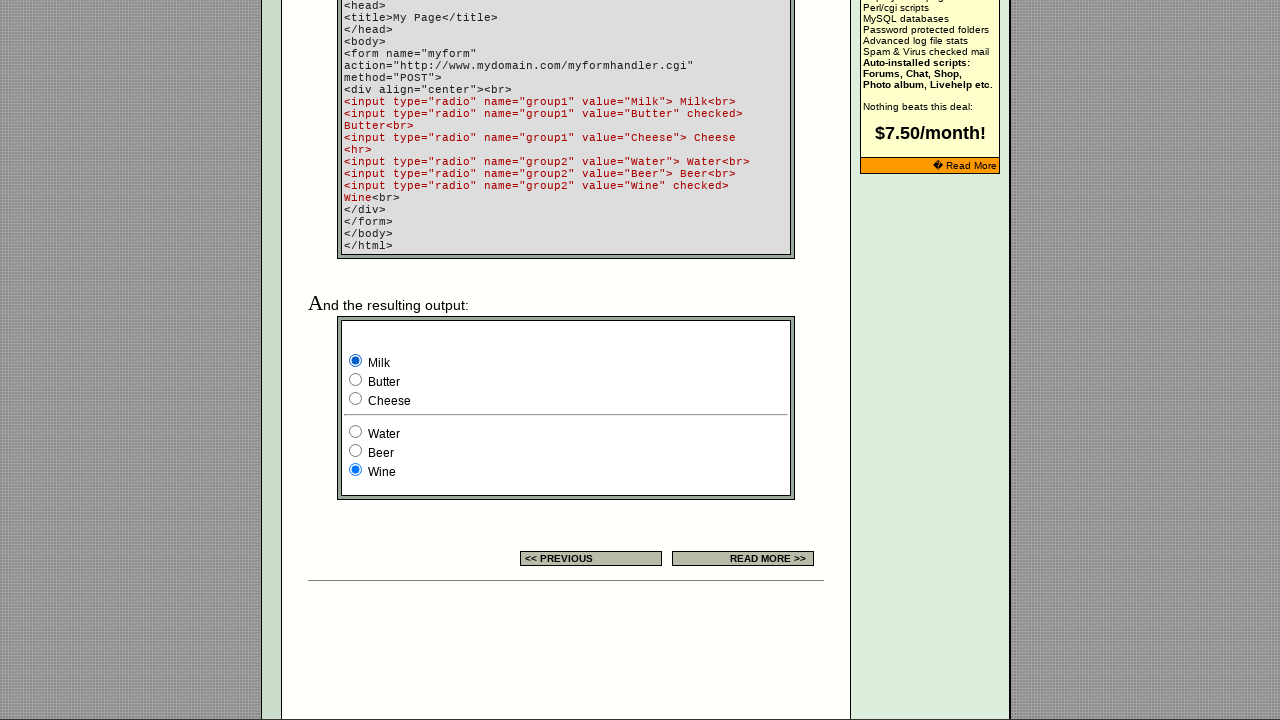

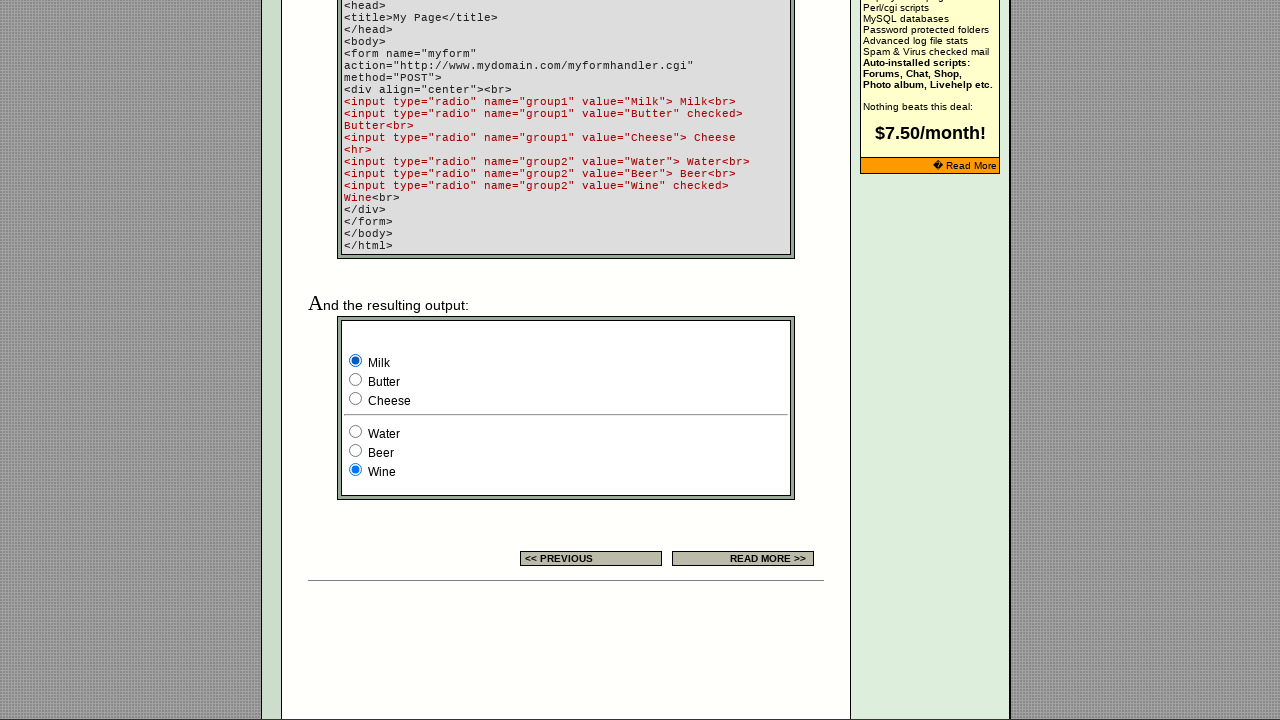